Tests that clicking Clear completed removes all completed todo items

Starting URL: https://demo.playwright.dev/todomvc

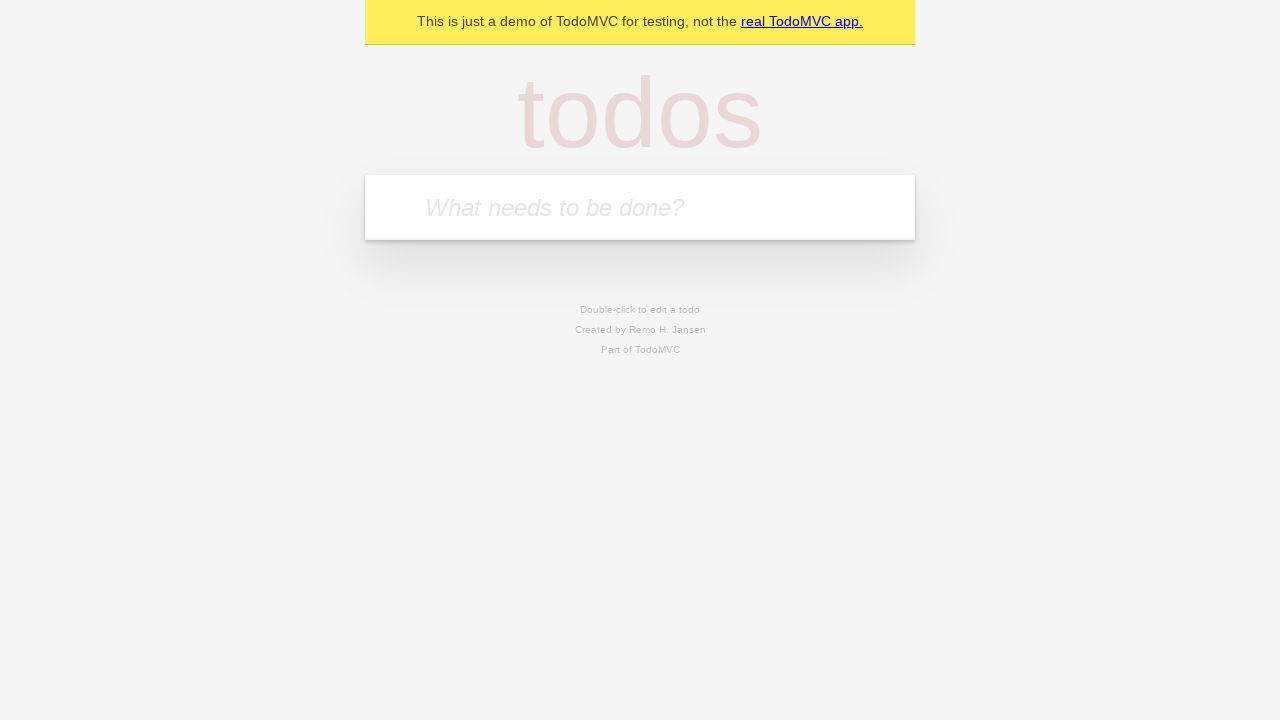

Filled todo input with 'buy some cheese' on internal:attr=[placeholder="What needs to be done?"i]
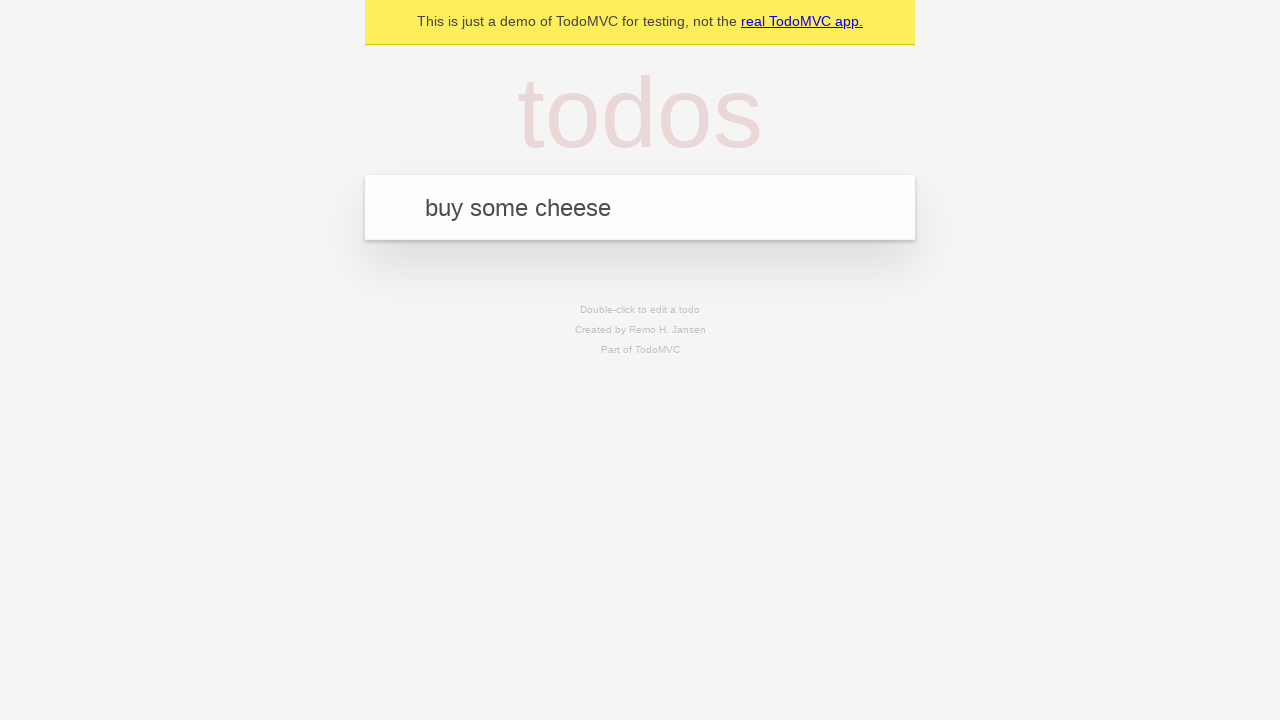

Pressed Enter to add todo 'buy some cheese' on internal:attr=[placeholder="What needs to be done?"i]
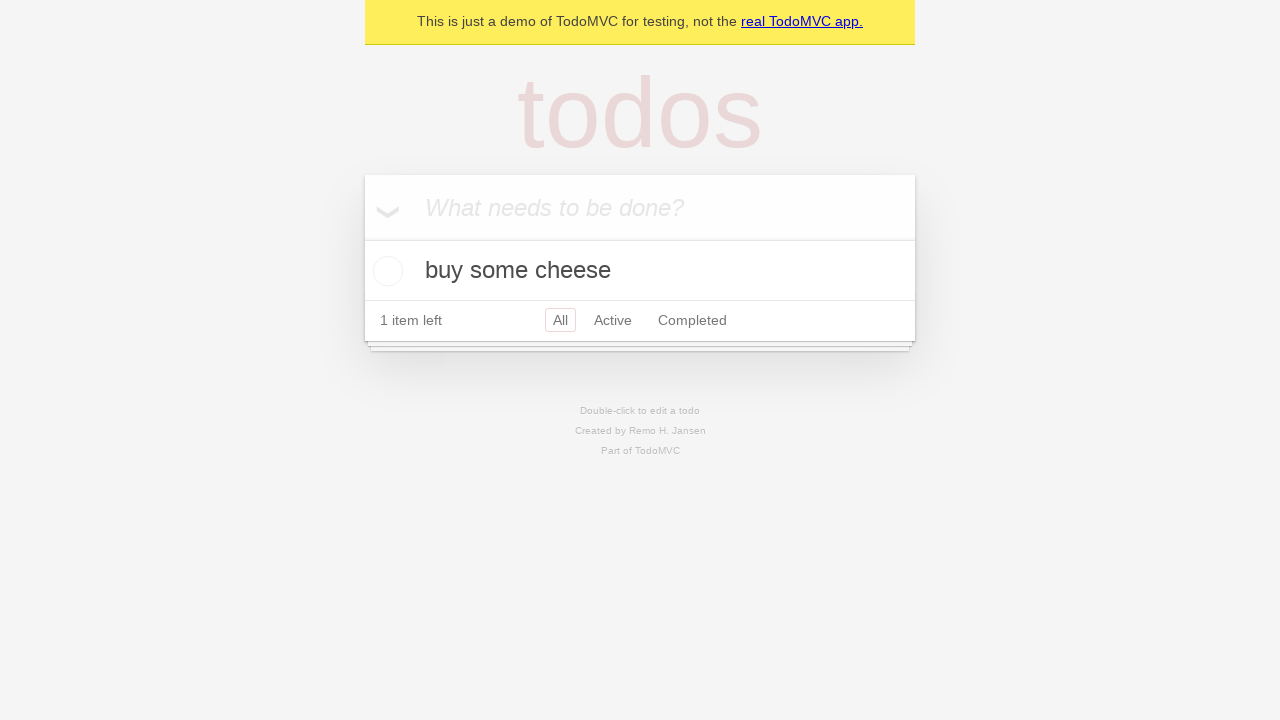

Filled todo input with 'feed the cat' on internal:attr=[placeholder="What needs to be done?"i]
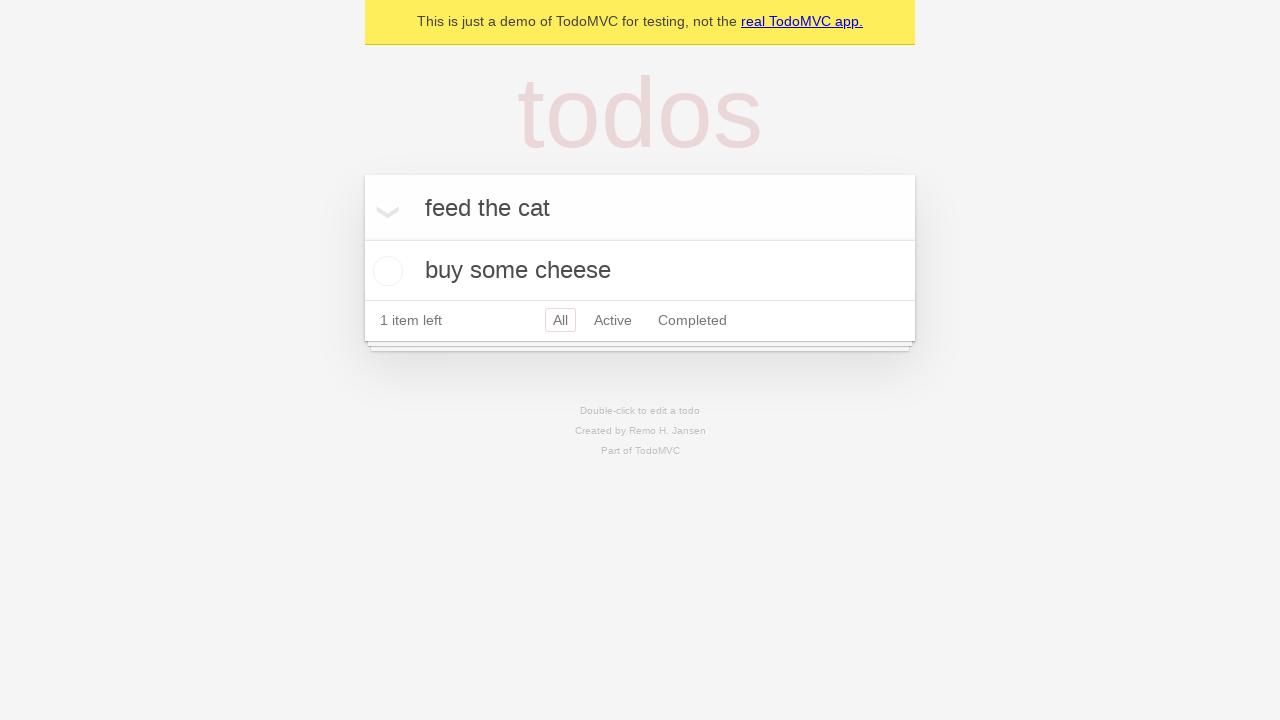

Pressed Enter to add todo 'feed the cat' on internal:attr=[placeholder="What needs to be done?"i]
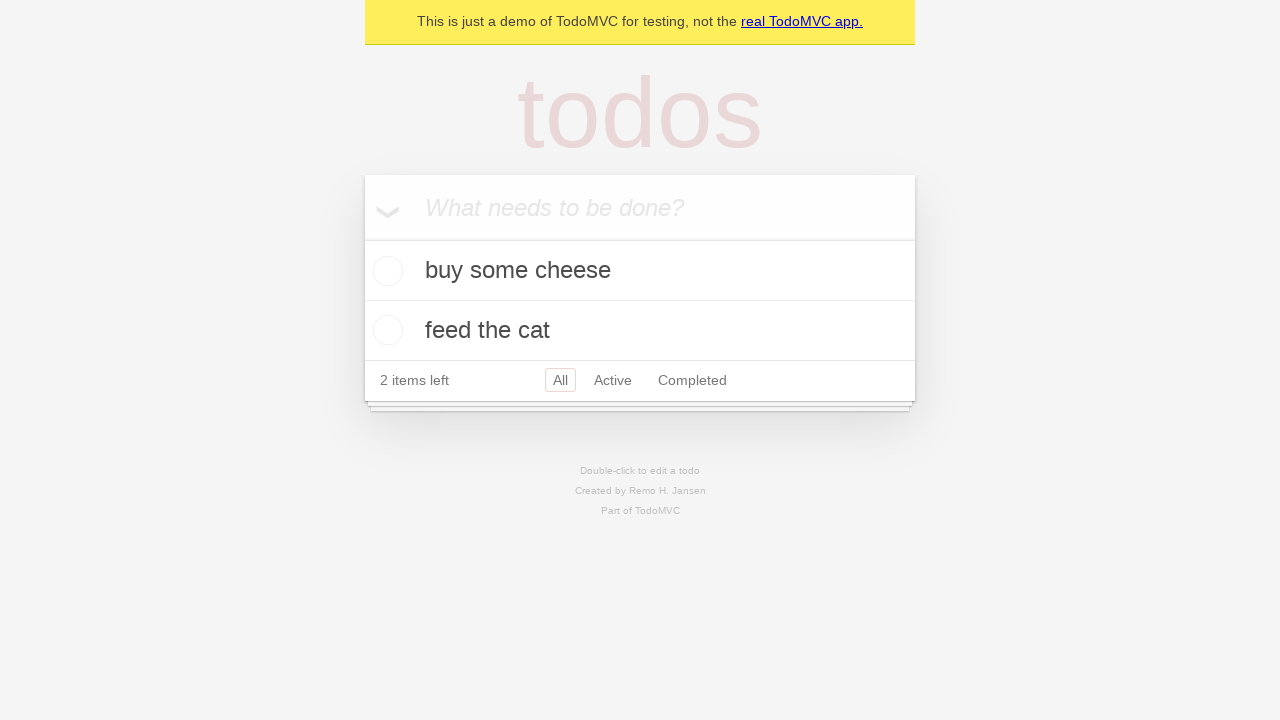

Filled todo input with 'book a doctors appointment' on internal:attr=[placeholder="What needs to be done?"i]
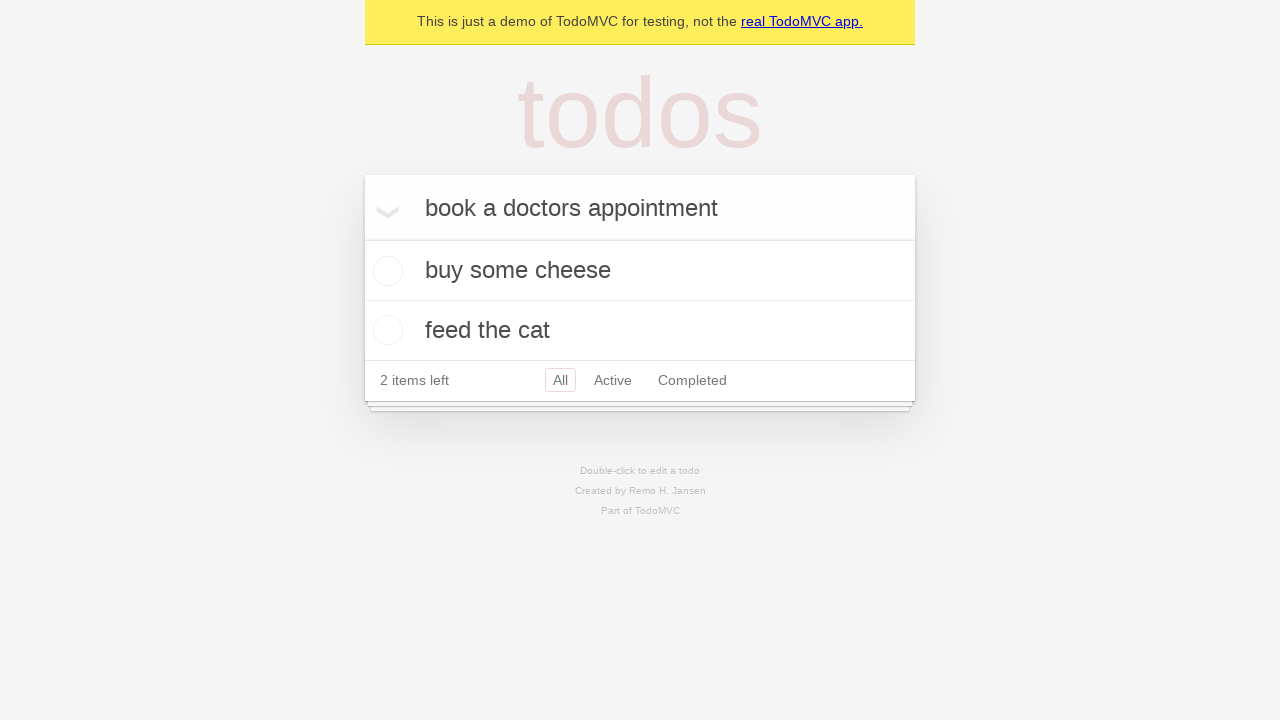

Pressed Enter to add todo 'book a doctors appointment' on internal:attr=[placeholder="What needs to be done?"i]
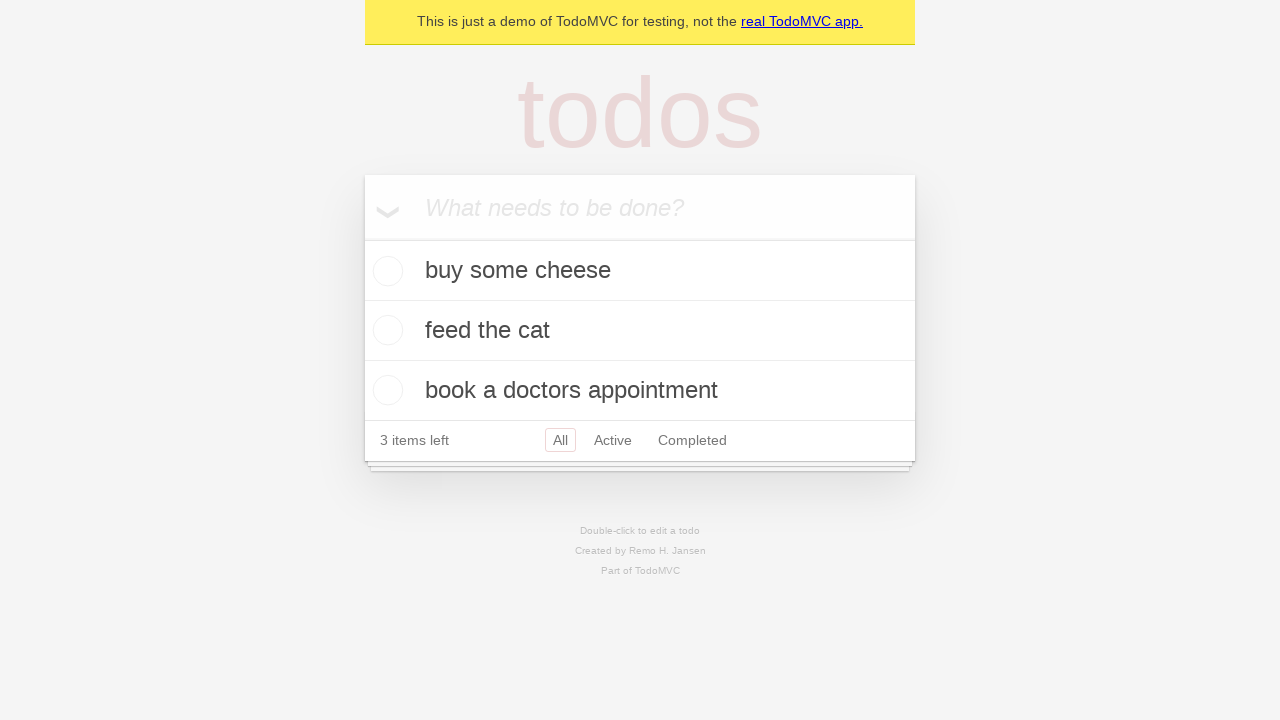

Checked the second todo item at (385, 330) on internal:testid=[data-testid="todo-item"s] >> nth=1 >> internal:role=checkbox
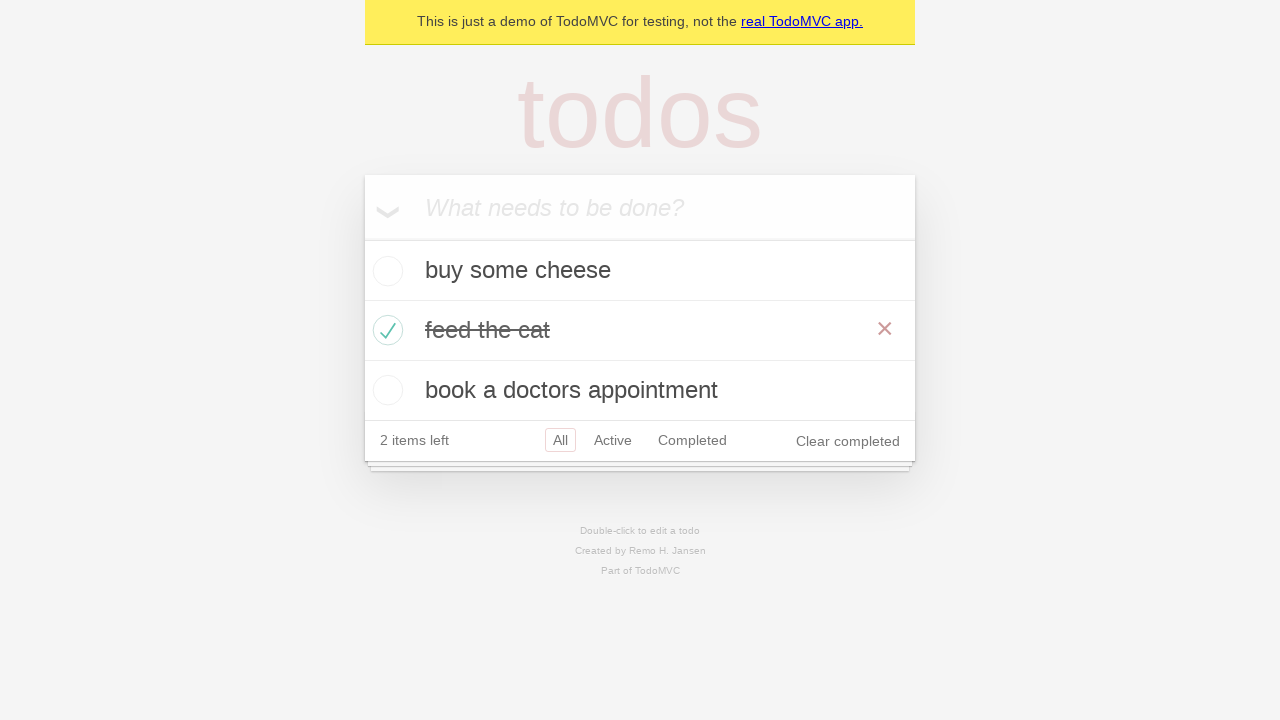

Clicked 'Clear completed' button at (848, 441) on internal:role=button[name="Clear completed"i]
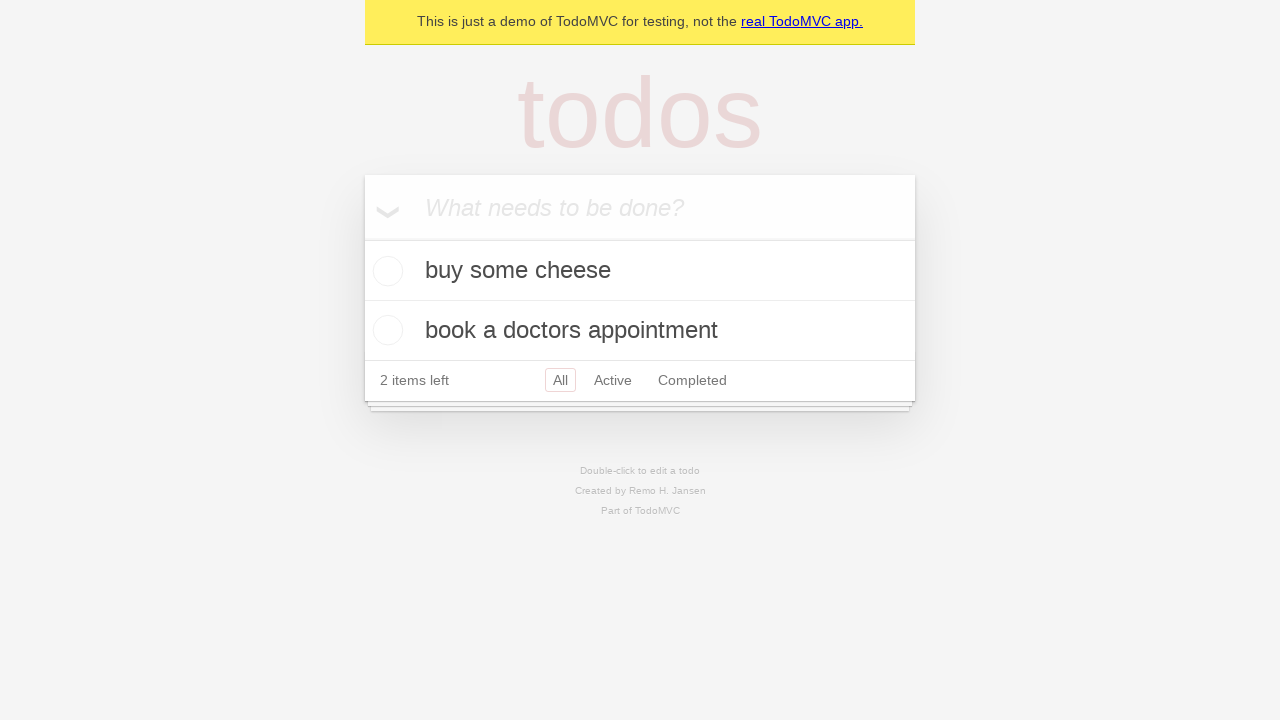

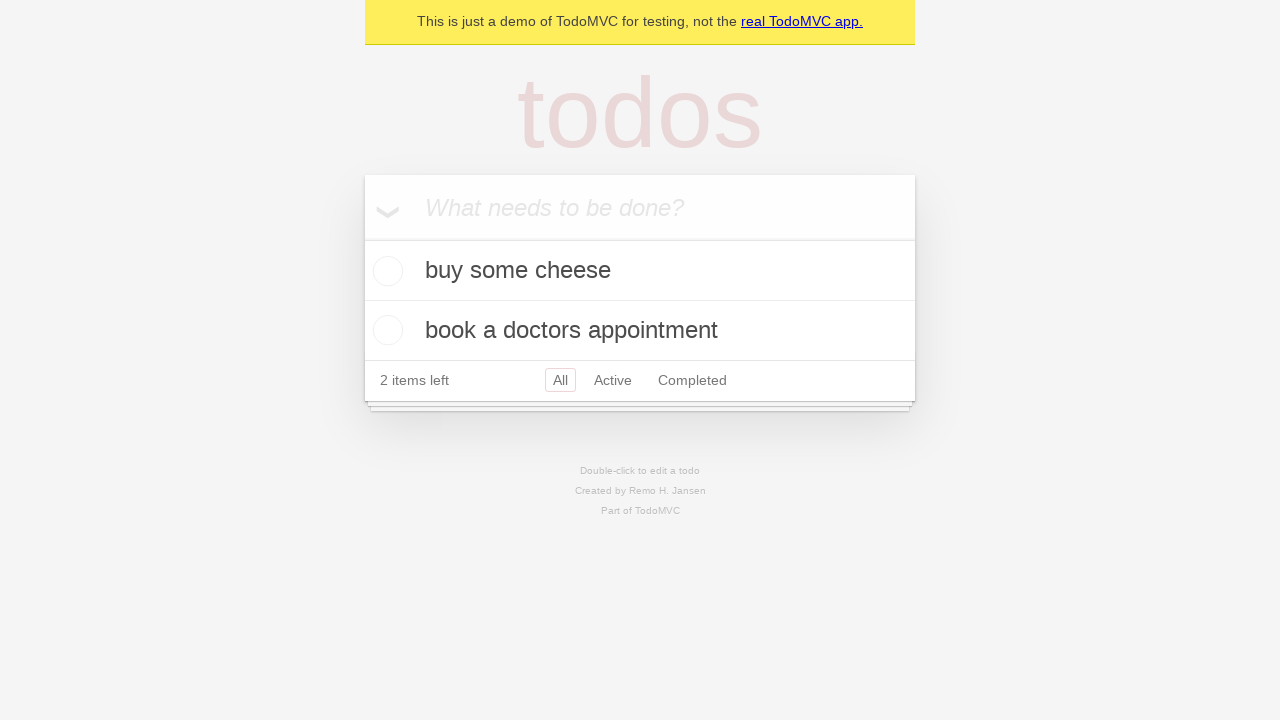